Tests dropdown field functionality by selecting each option and verifying selections work properly

Starting URL: https://wavingtest.github.io/Test_Healing/

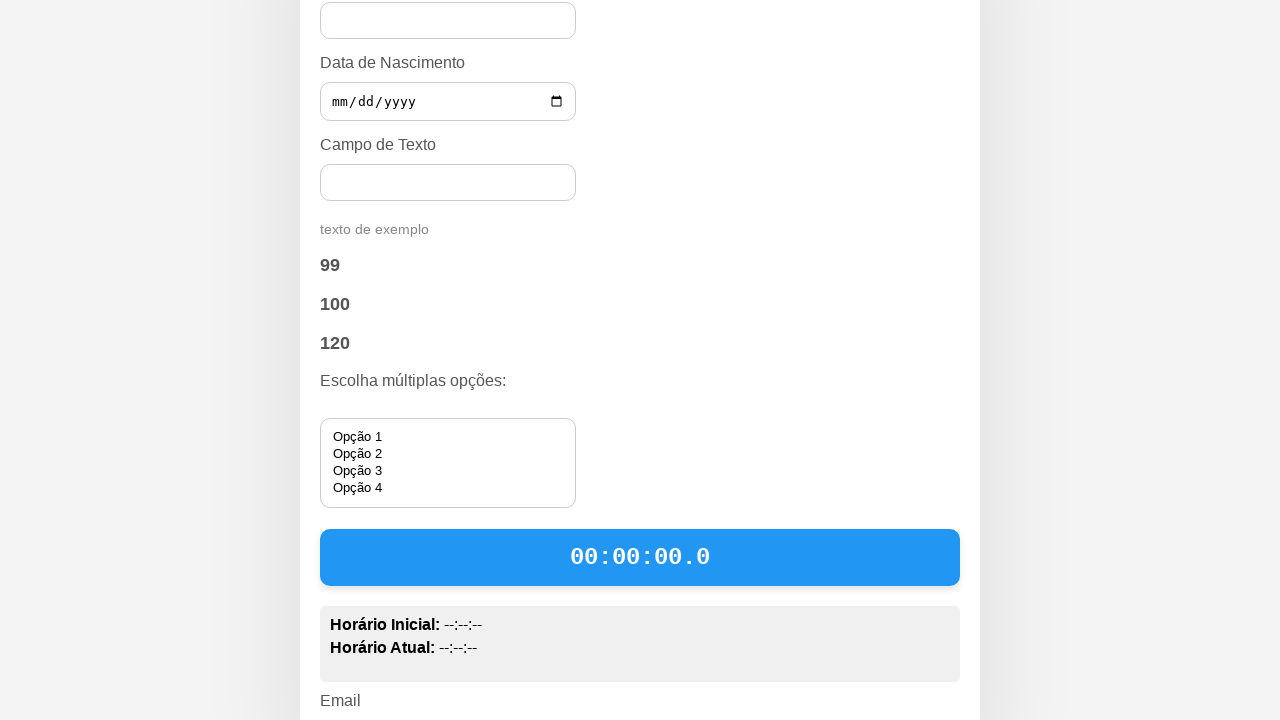

Navigated to test page
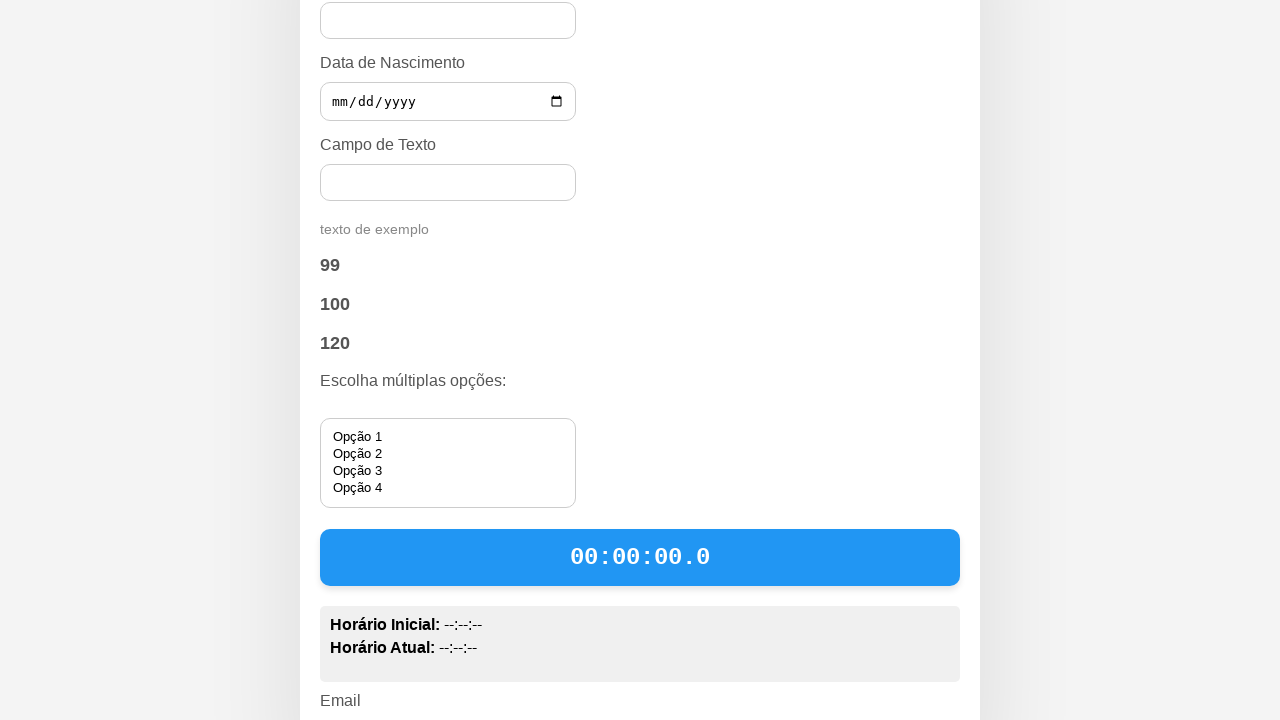

Selected dropdown option at index 0 on #opcoes1234
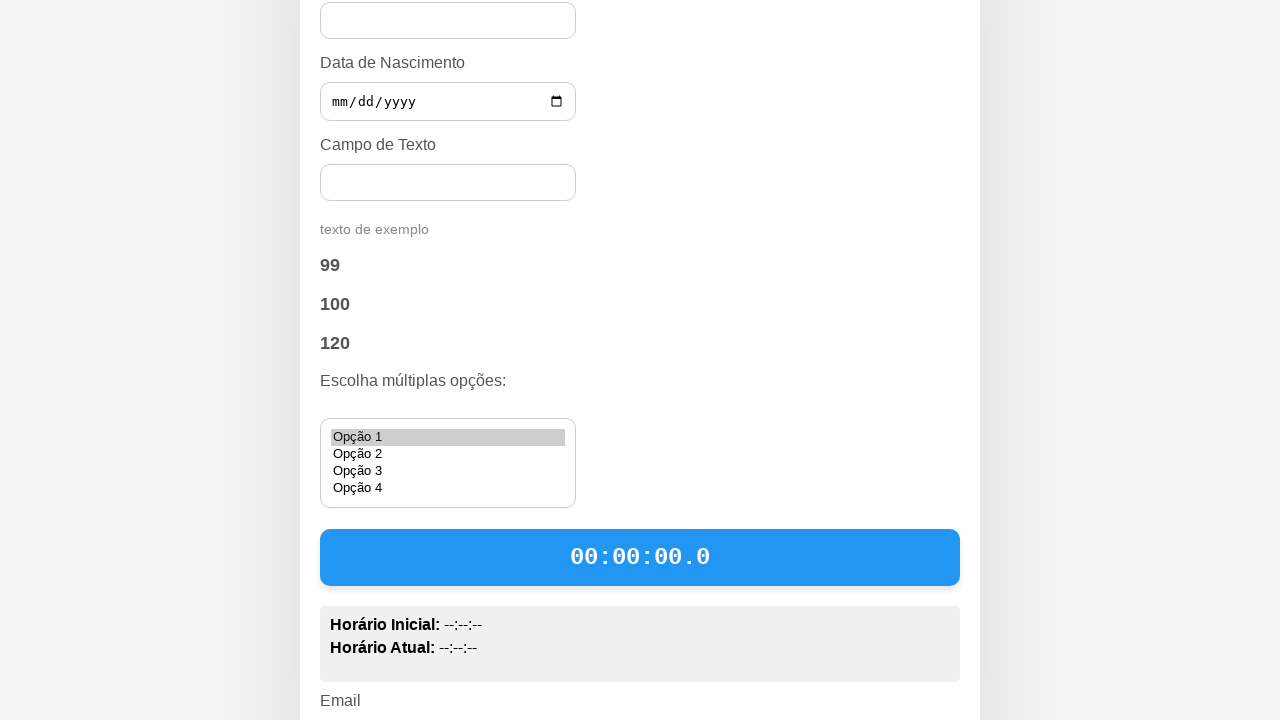

Selected dropdown option at index 1 on #opcoes1234
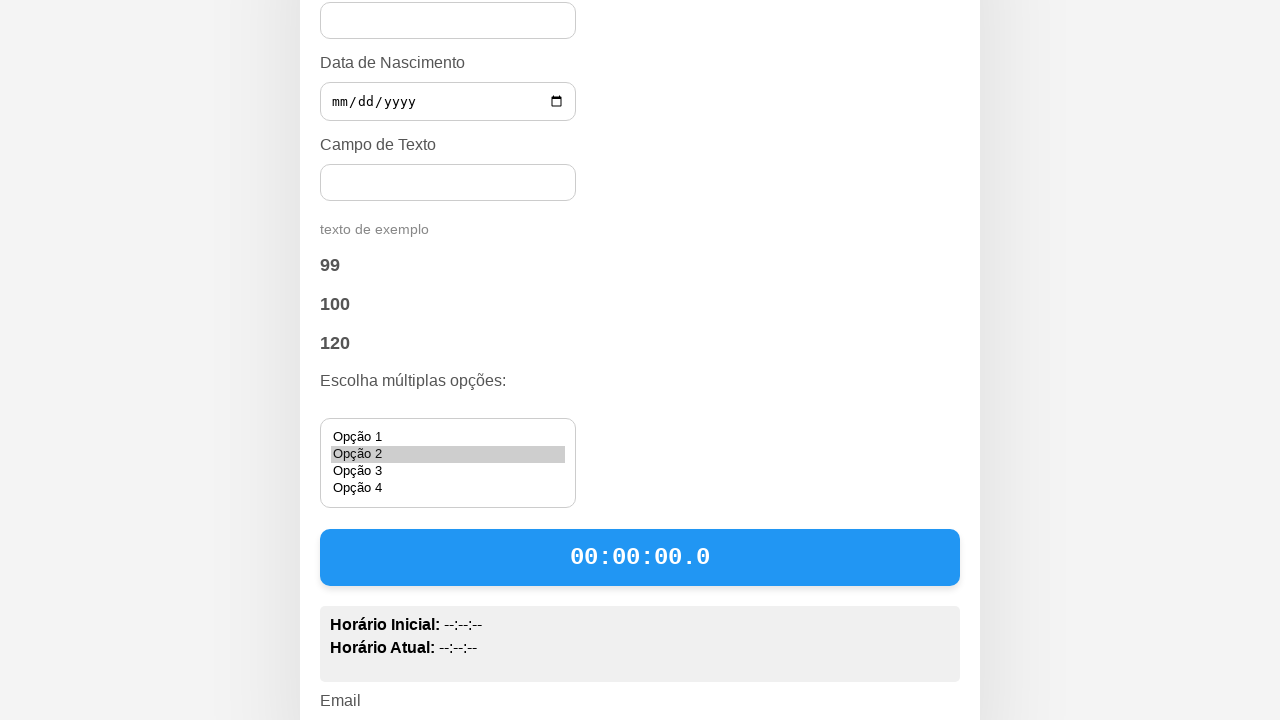

Selected dropdown option at index 2 on #opcoes1234
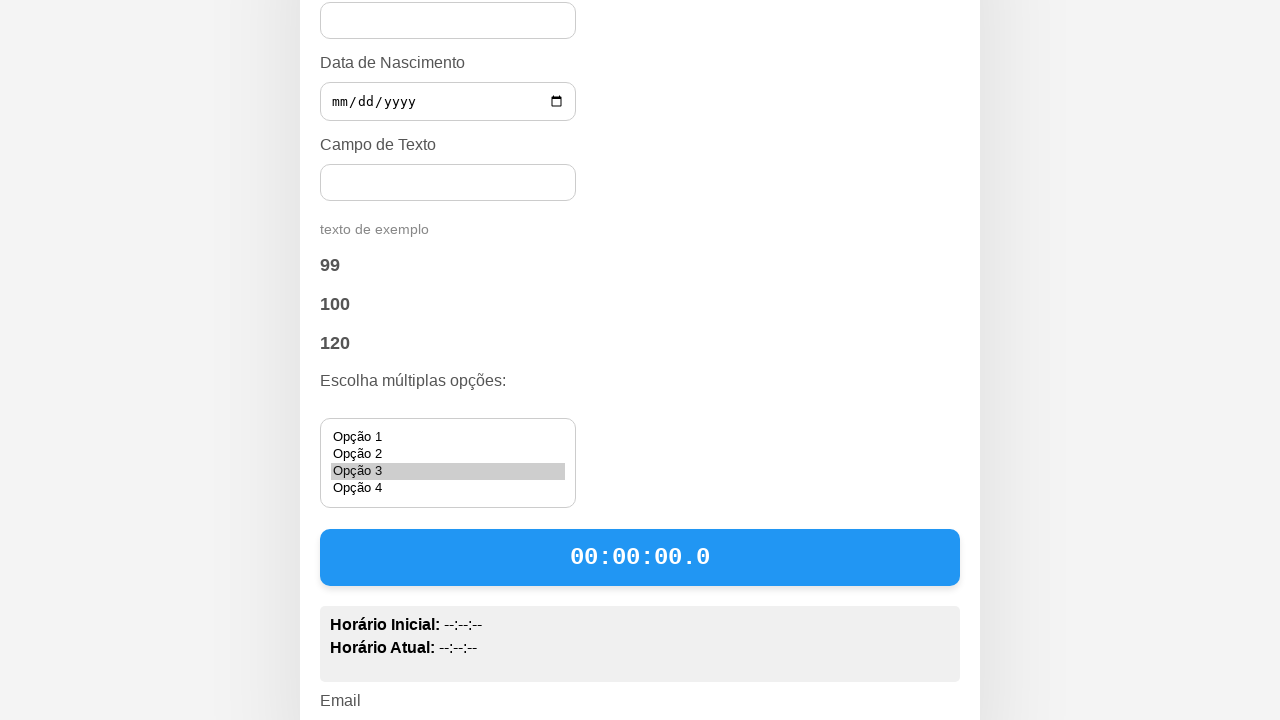

Selected dropdown option at index 3 on #opcoes1234
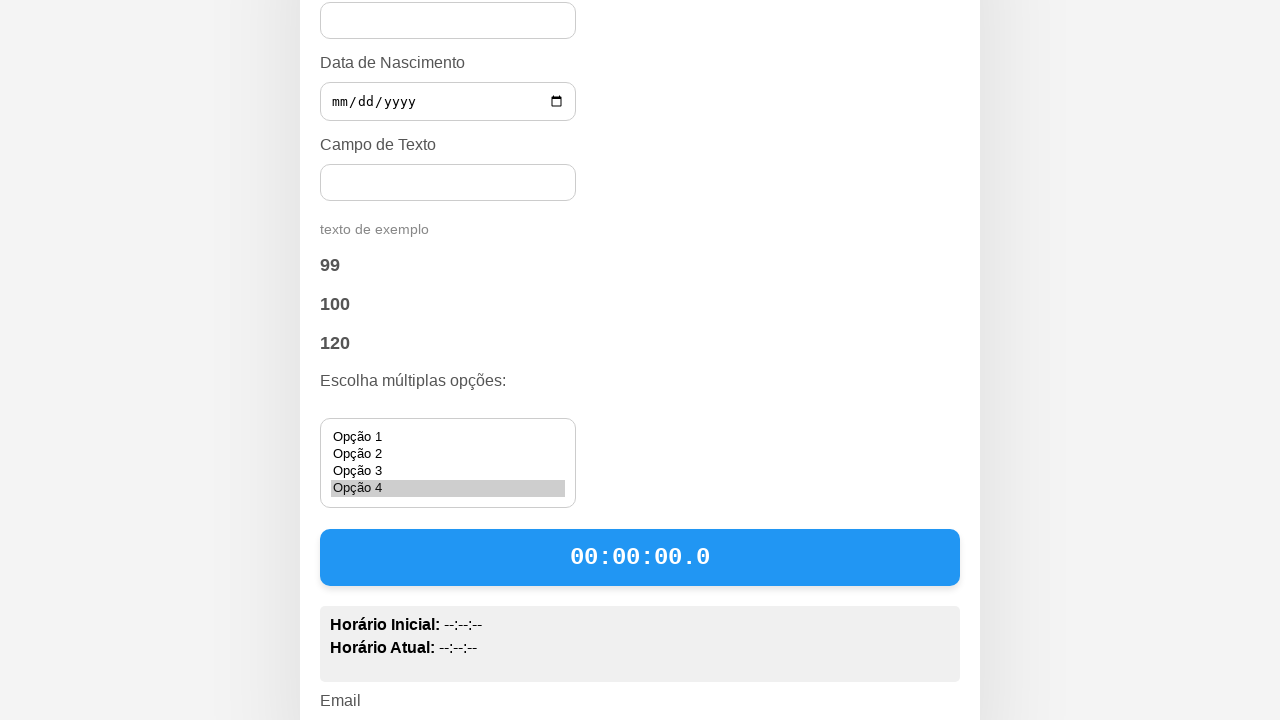

Selected dropdown option by label 'Opção 2' on #opcoes1234
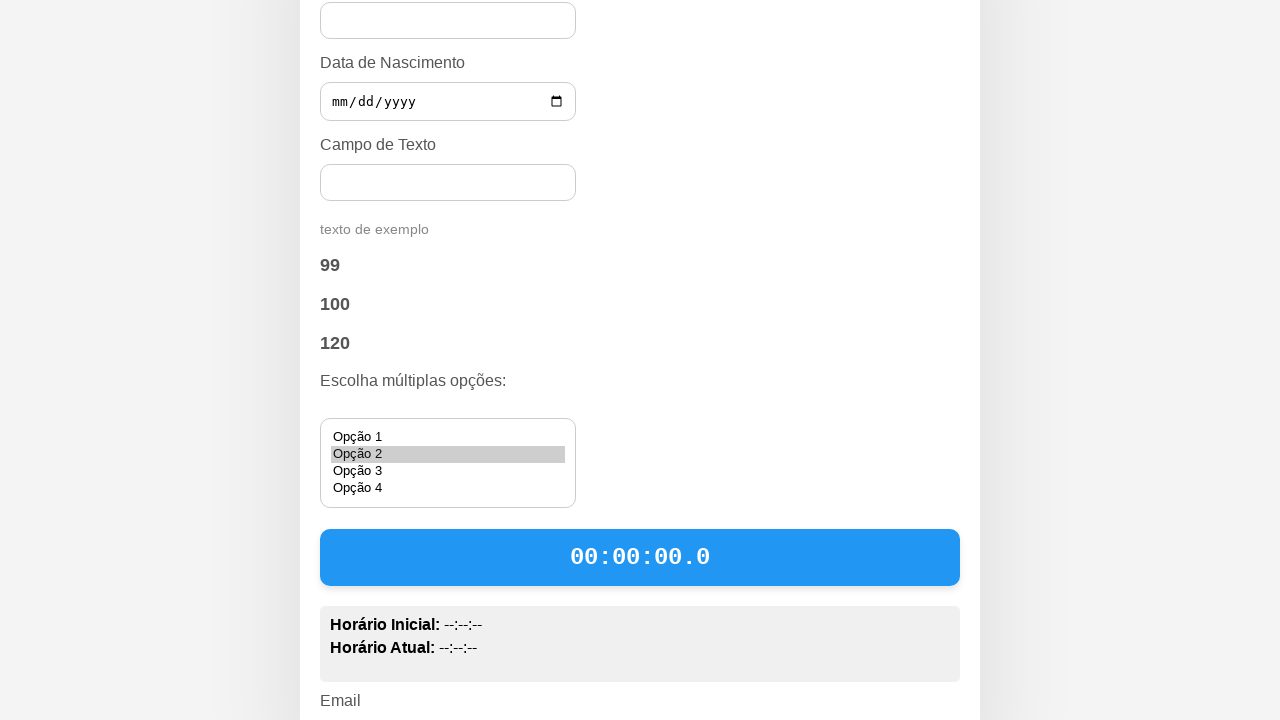

Selected dropdown option at index 0 again on #opcoes1234
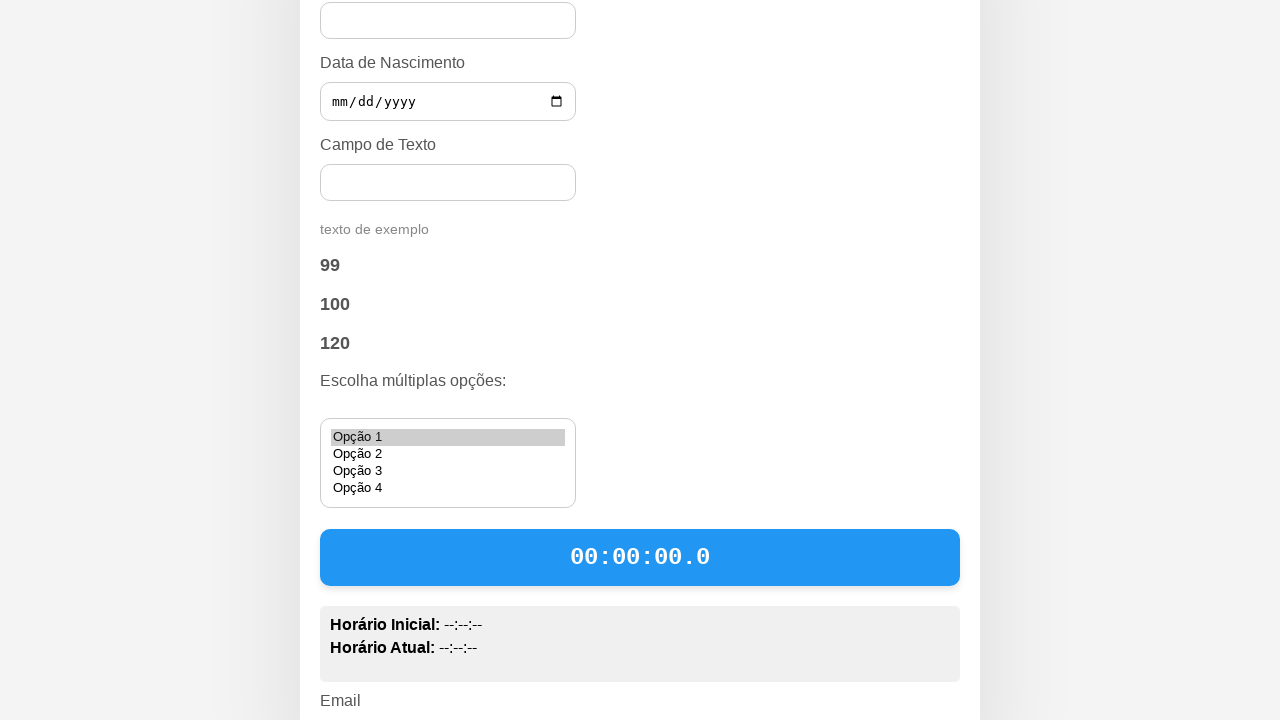

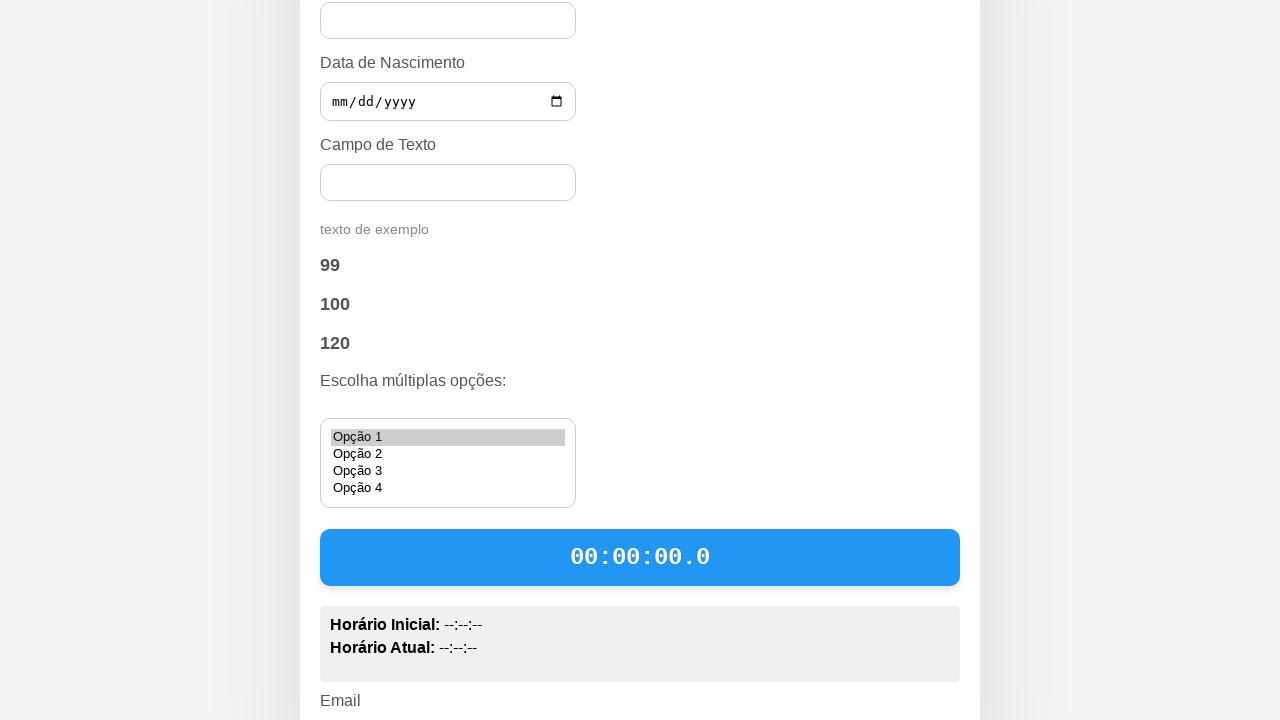